Navigates through a website's gallery and contacts pages, testing navigation links and page transitions

Starting URL: https://maple-permanent.wixsite.com/maple

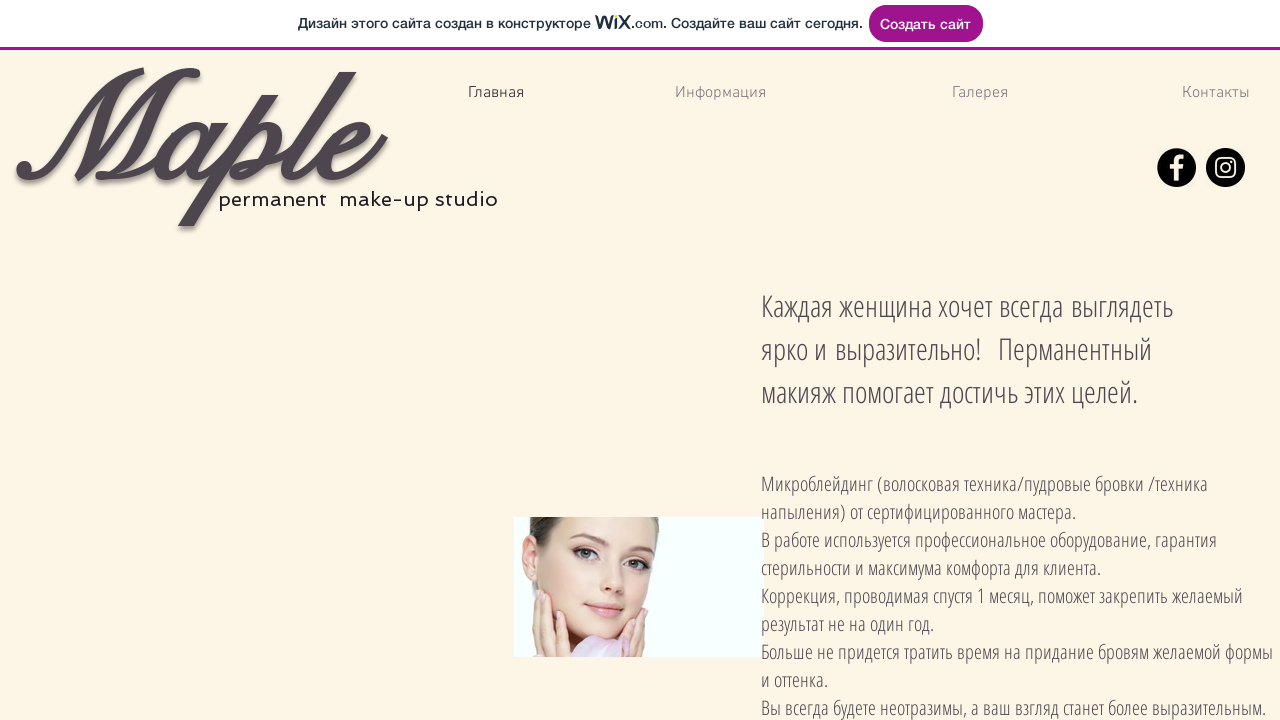

Clicked on Gallery (Галерея) navigation link at (980, 94) on text=Галерея
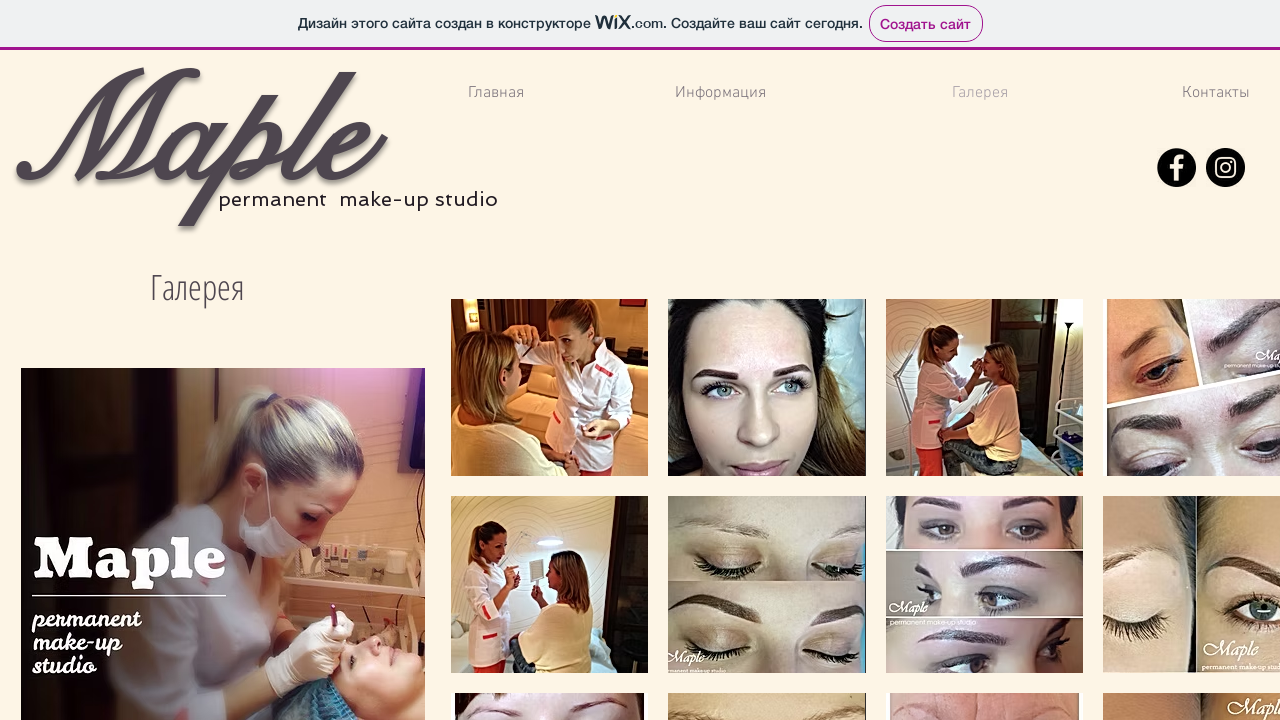

Waited for gallery page to load
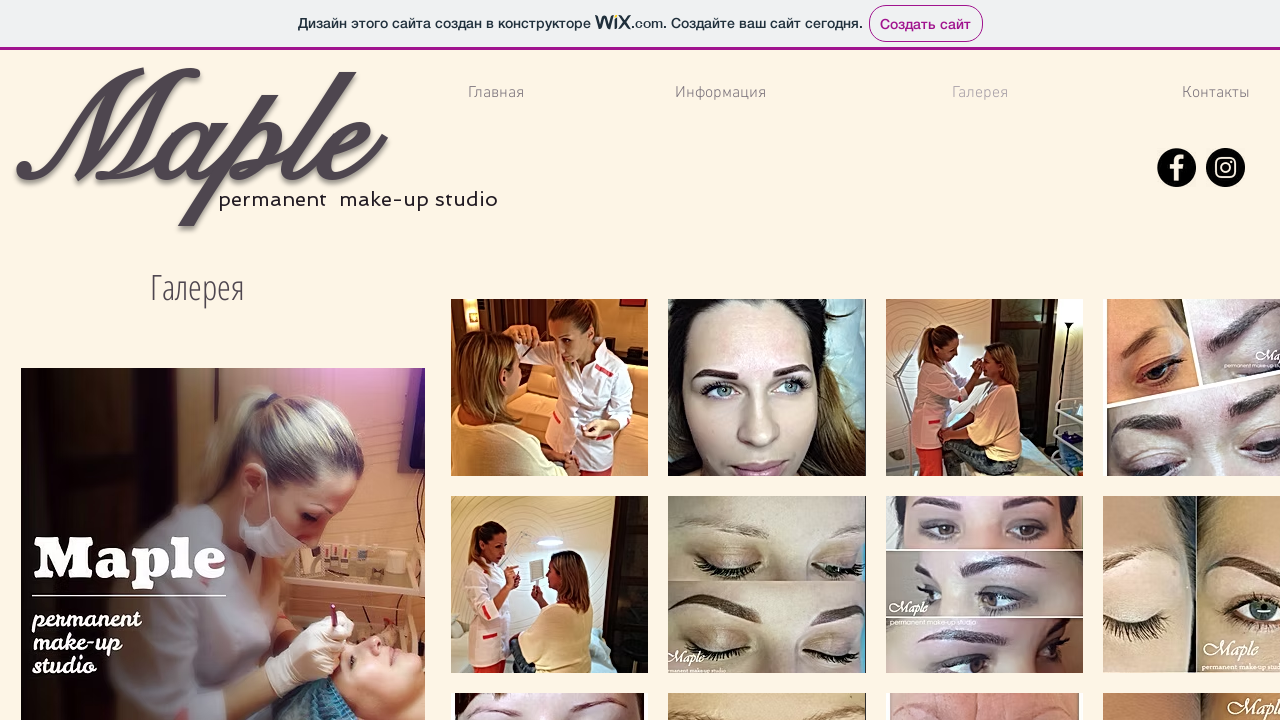

Clicked on Contacts (Контакты) navigation link at (1216, 94) on text=Контакты
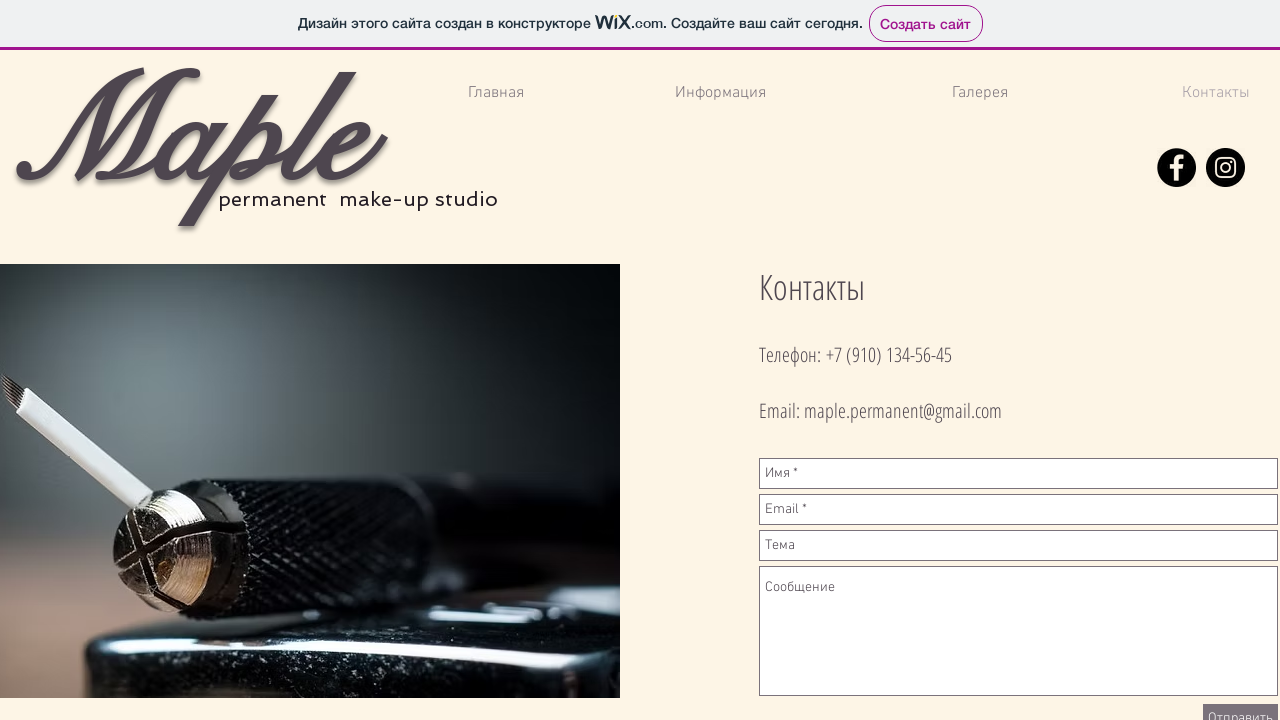

Waited for contacts page to load
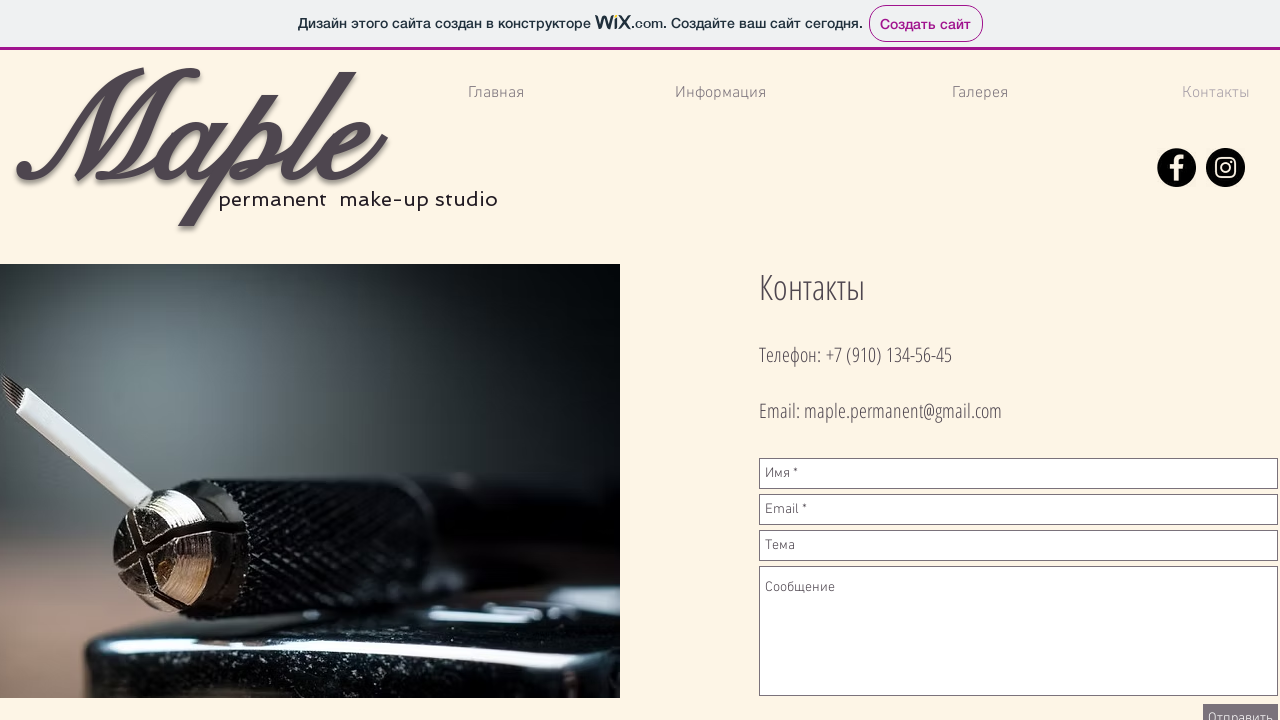

Navigated back to previous page (gallery)
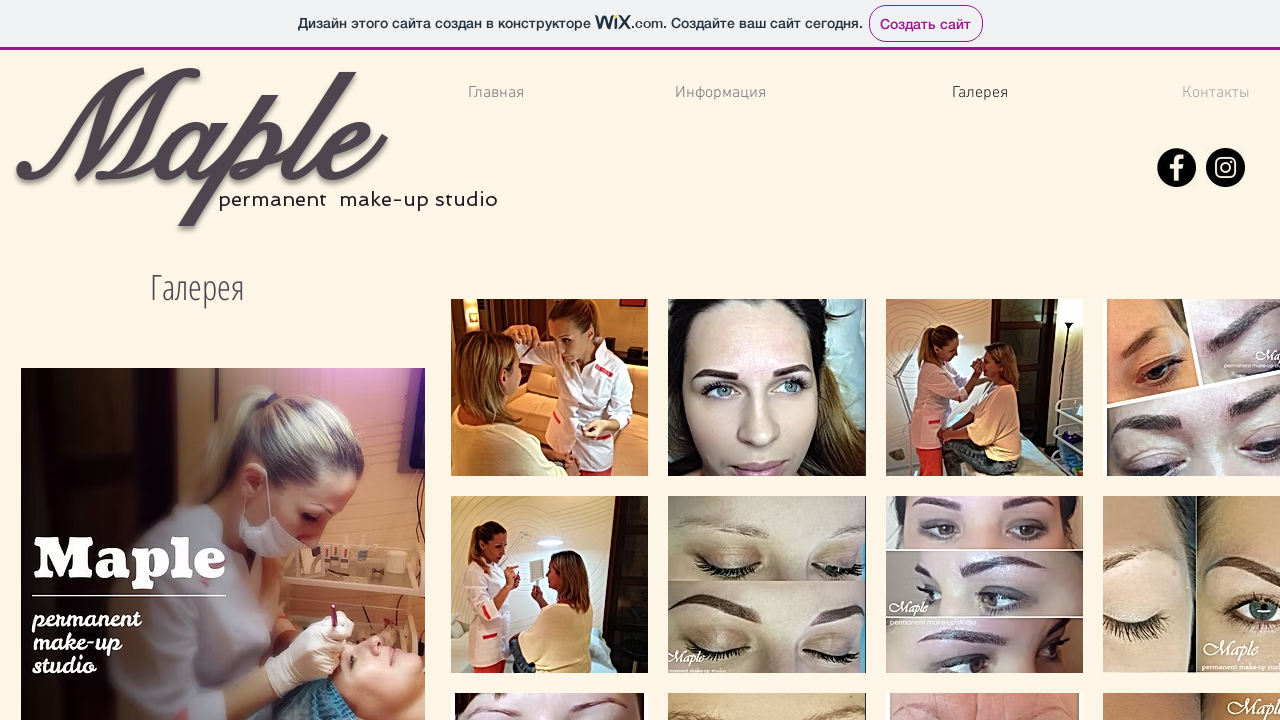

Waited for page transition to complete
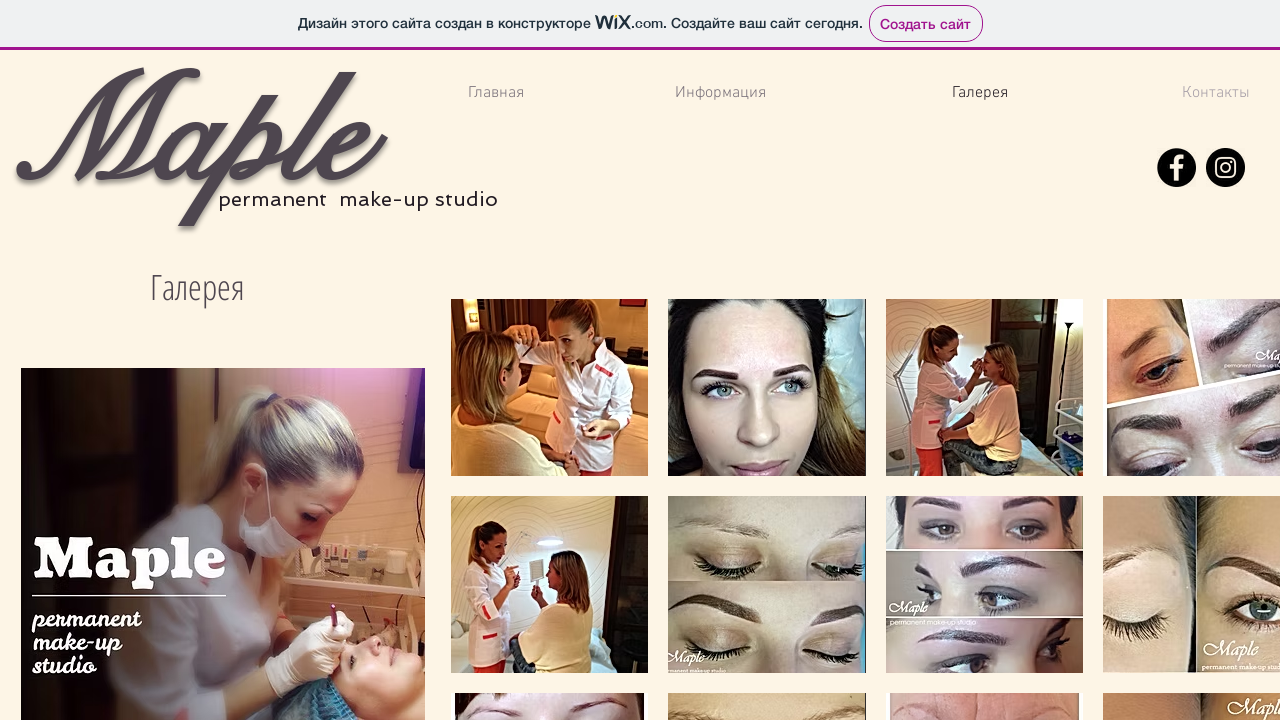

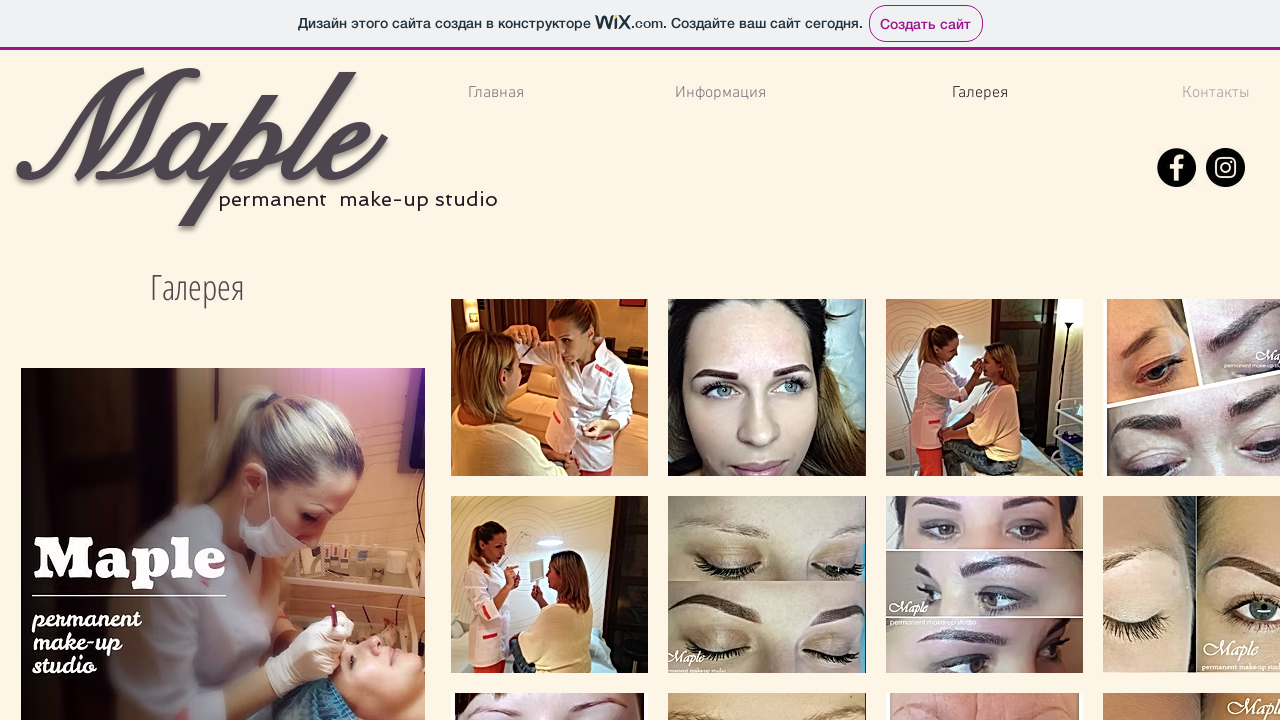